Navigates to Context Menu page, right-clicks on the hot spot area, and accepts the alert

Starting URL: https://the-internet.herokuapp.com

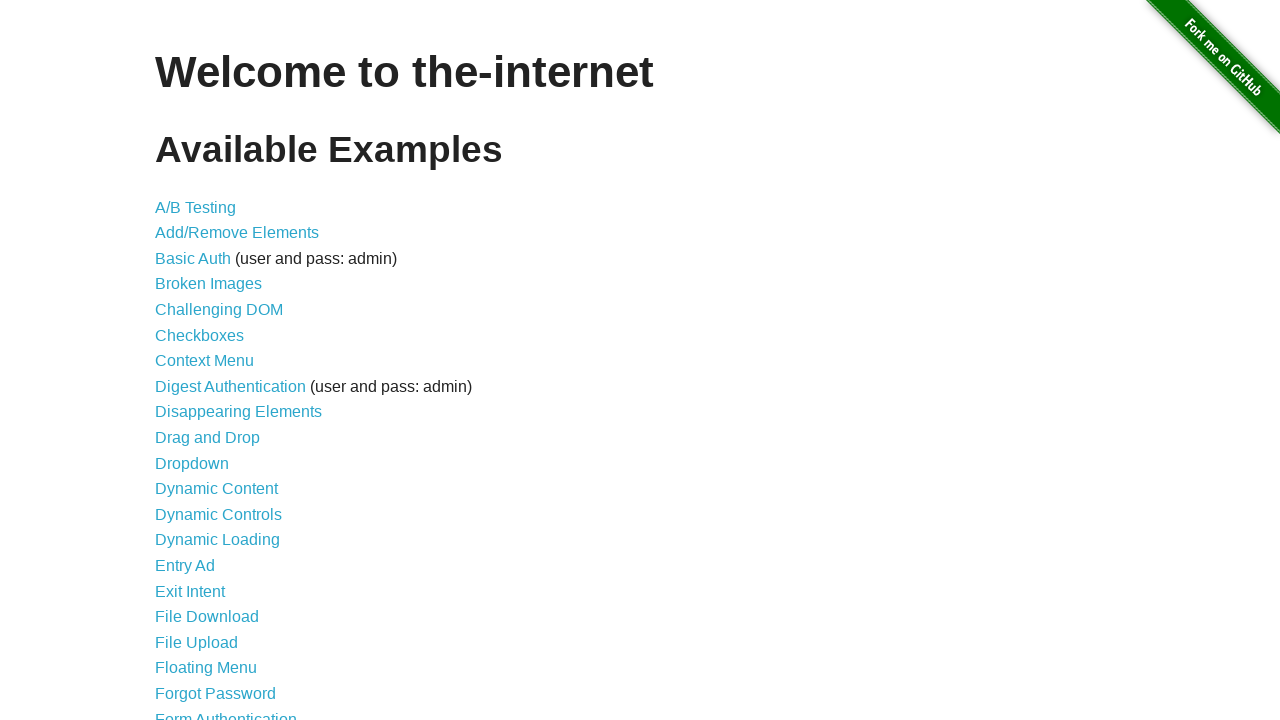

Clicked on Context Menu link at (204, 361) on text=Context Menu
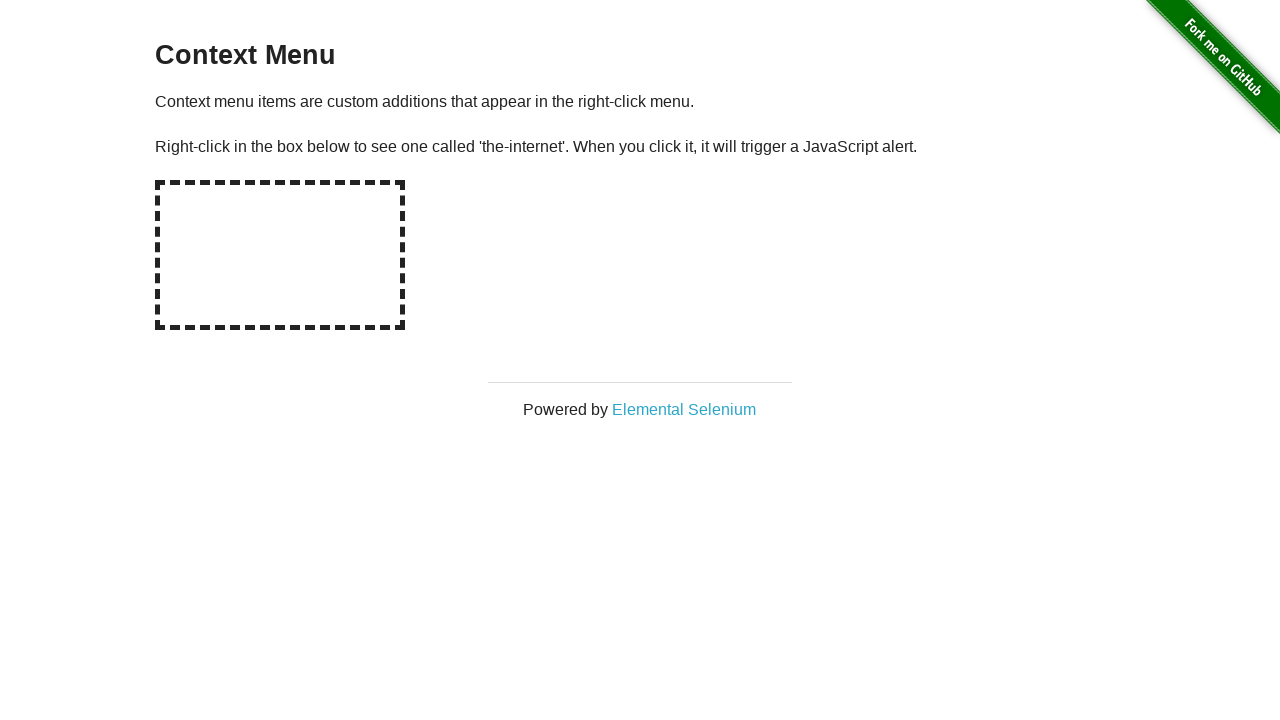

Right-clicked on the hot spot area at (280, 255) on #hot-spot
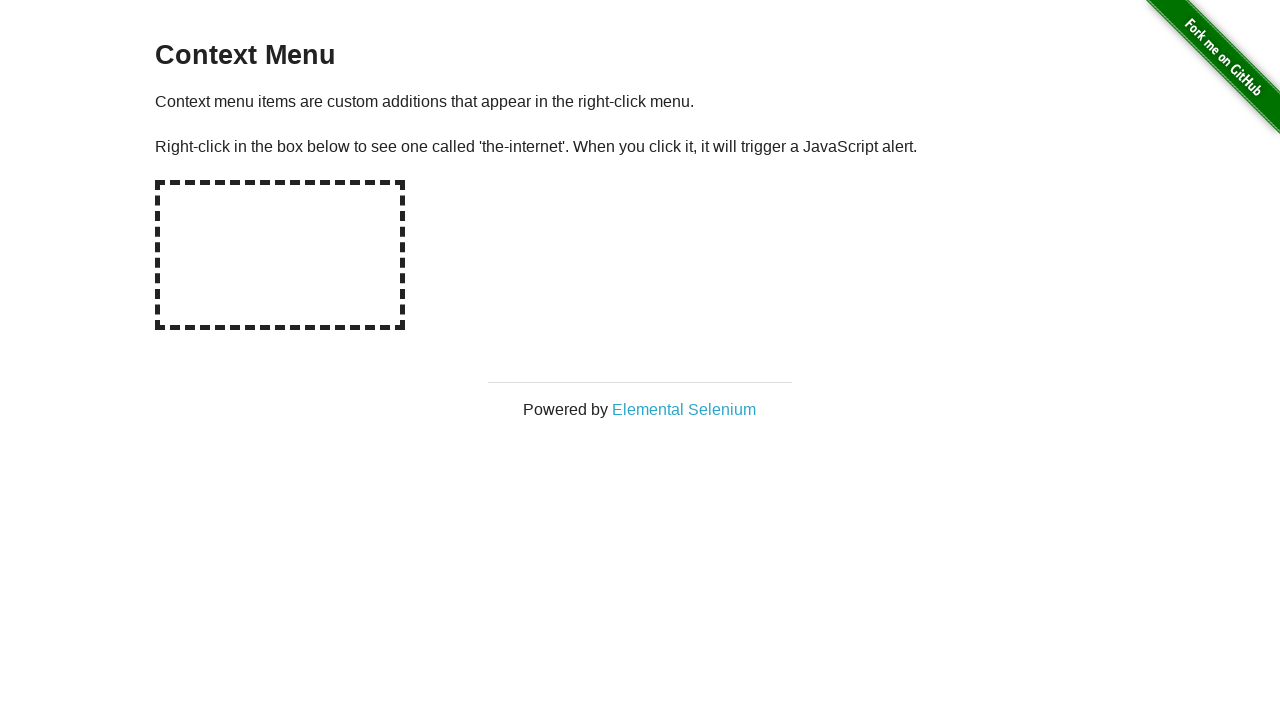

Accepted the alert dialog
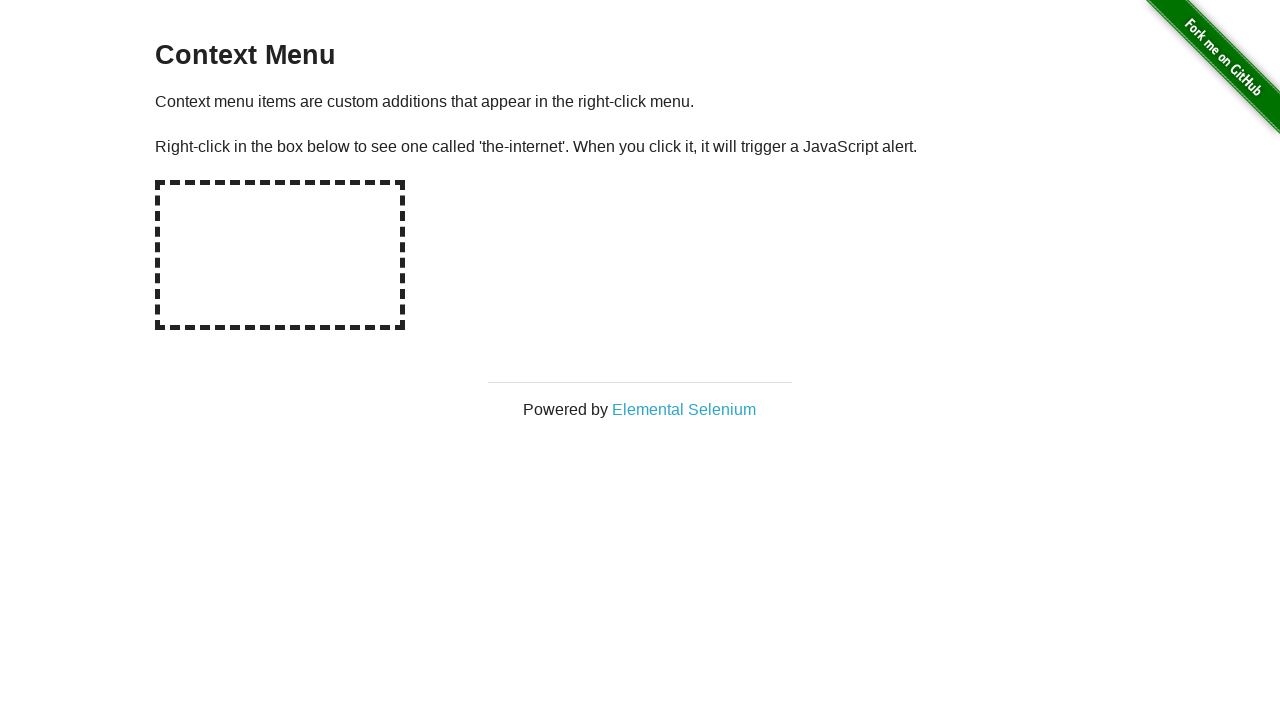

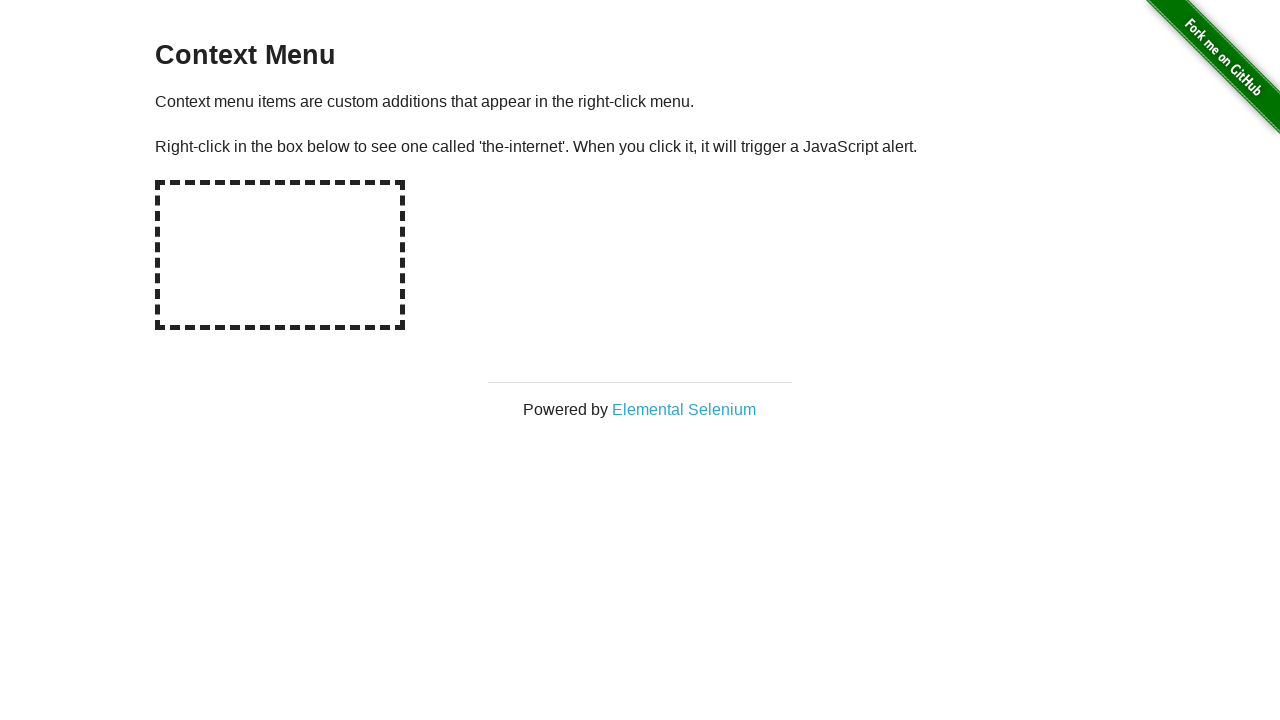